Tests that searching for a non-existent order number displays a "not found" image on the scooter rental main page

Starting URL: https://qa-scooter.praktikum-services.ru/

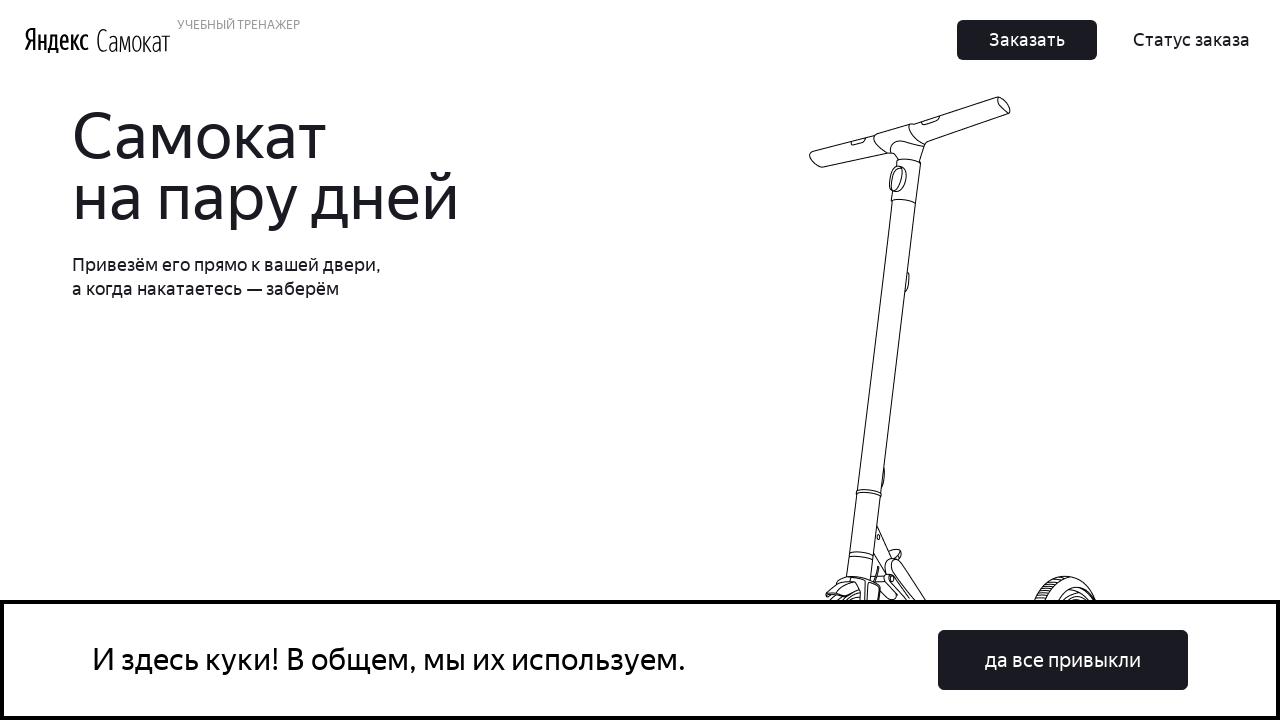

Clicked on 'Статус заказа' (Order Status) button at (1192, 40) on button:has-text('Статус заказа')
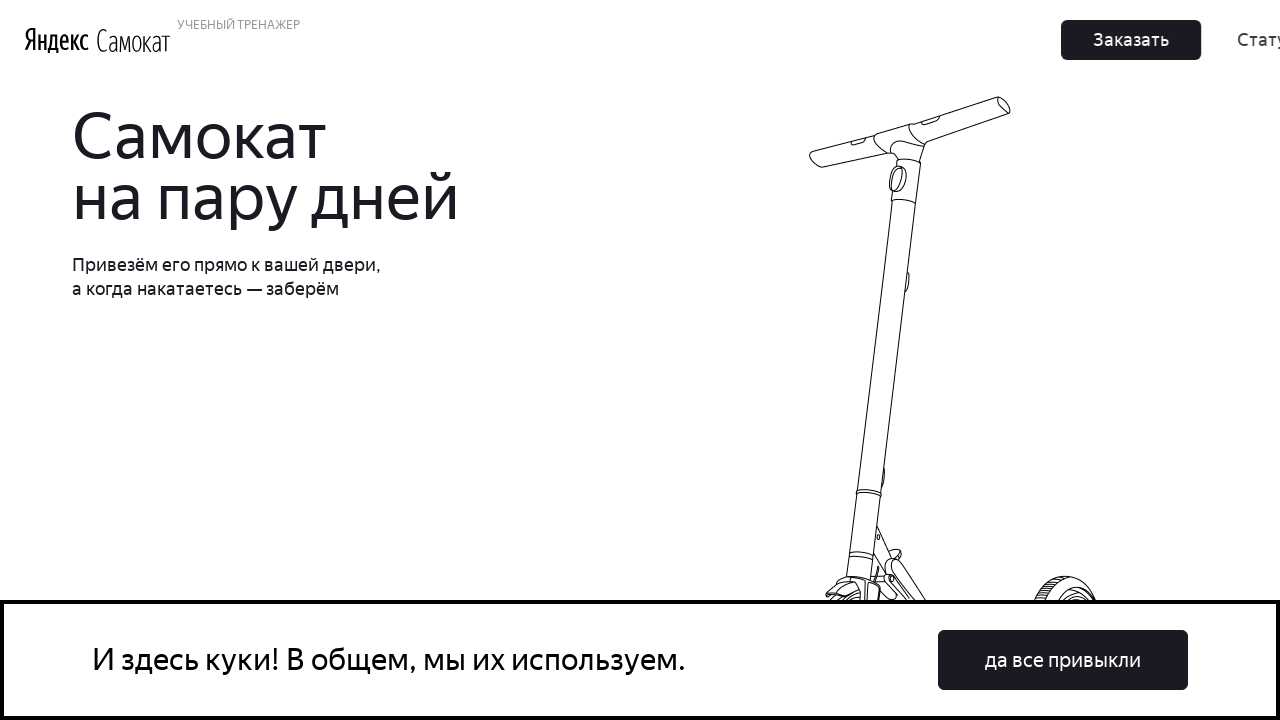

Filled order number input field with invalid order number 'asd' on input[placeholder*='номер']
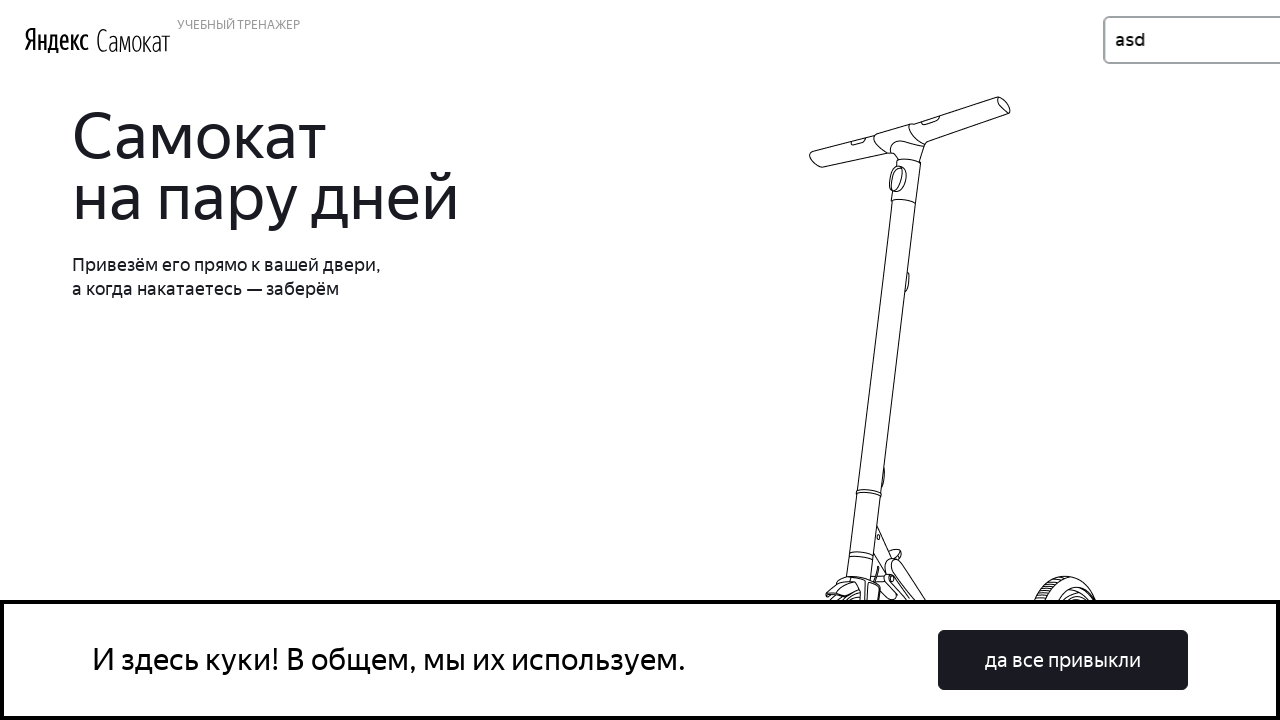

Clicked 'Go' button to search for the order at (1216, 40) on button:has-text('Go')
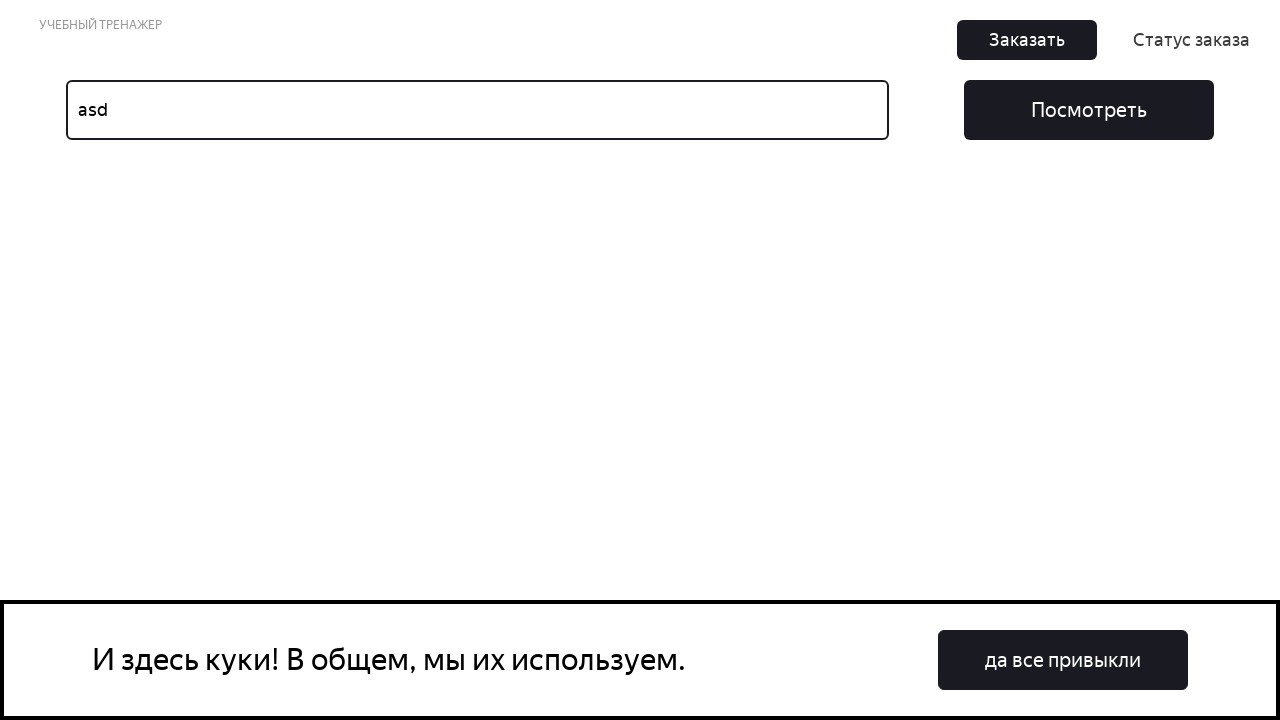

Verified that 'Not found' image is displayed after searching for non-existent order
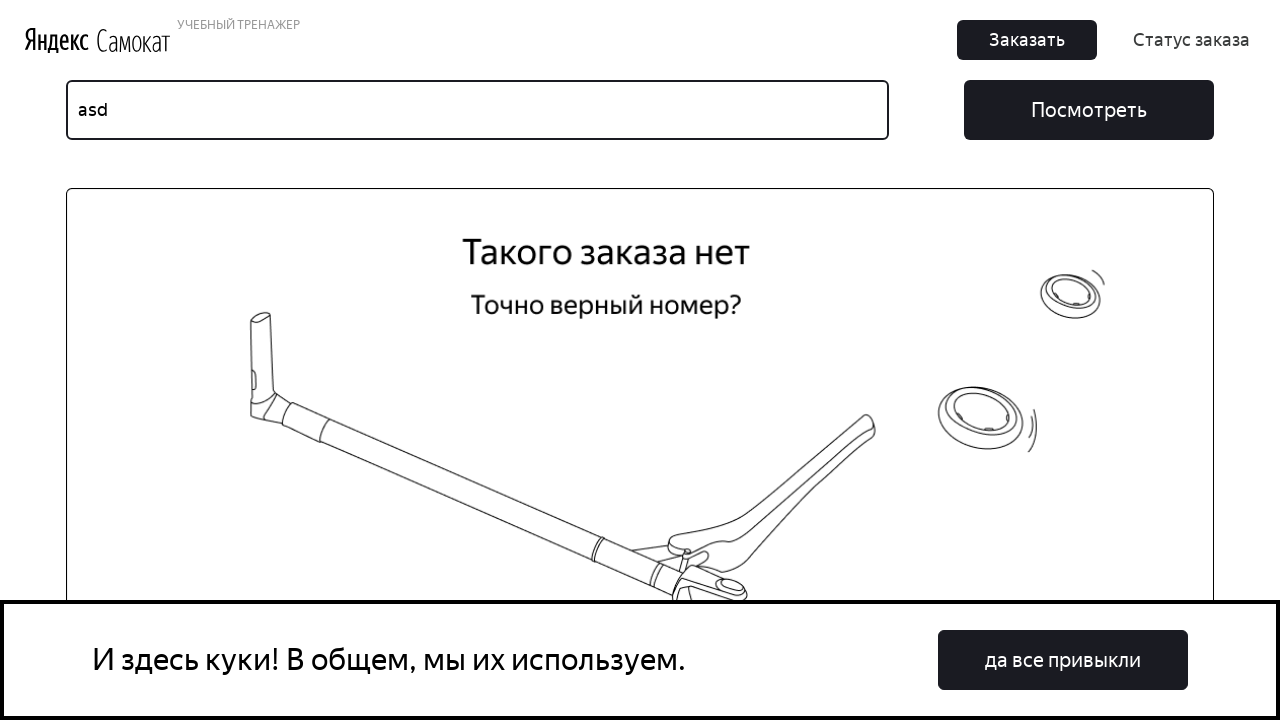

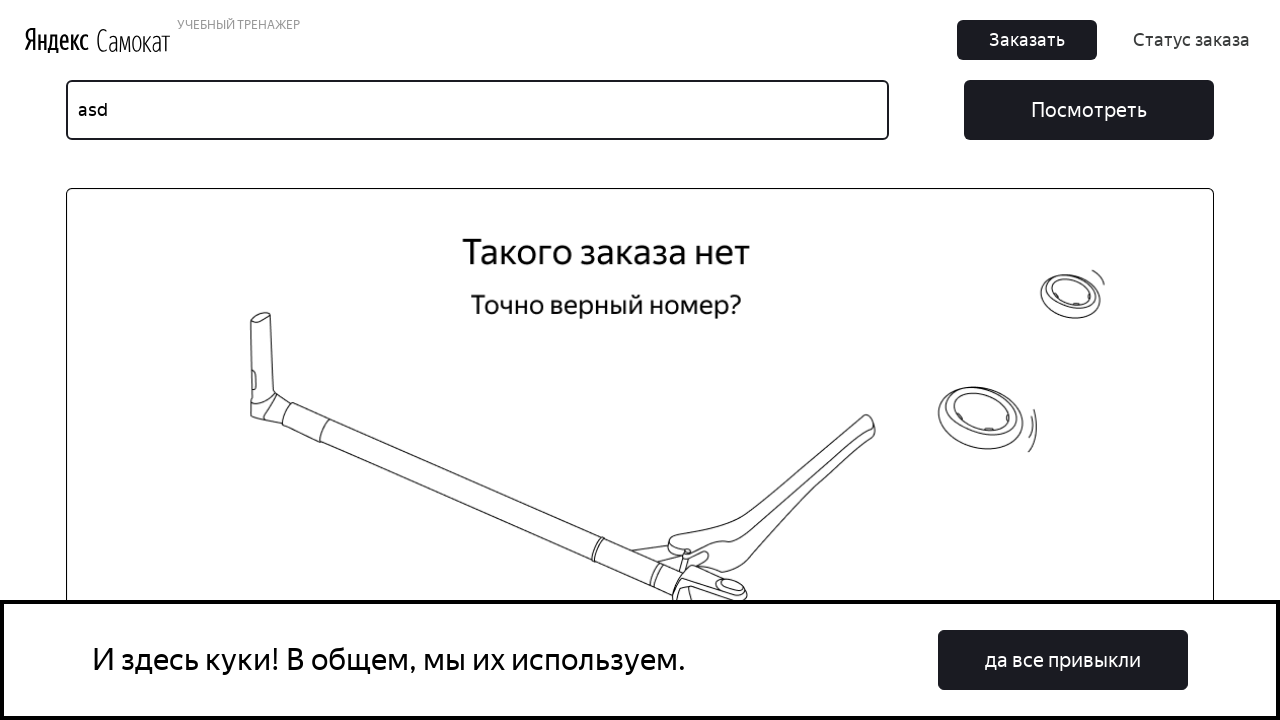